Tests JavaScript prompt alert handling by switching to an iframe, clicking a button to trigger a prompt, entering text, accepting the alert, and verifying the result

Starting URL: https://www.w3schools.com/js/tryit.asp?filename=tryjs_prompt

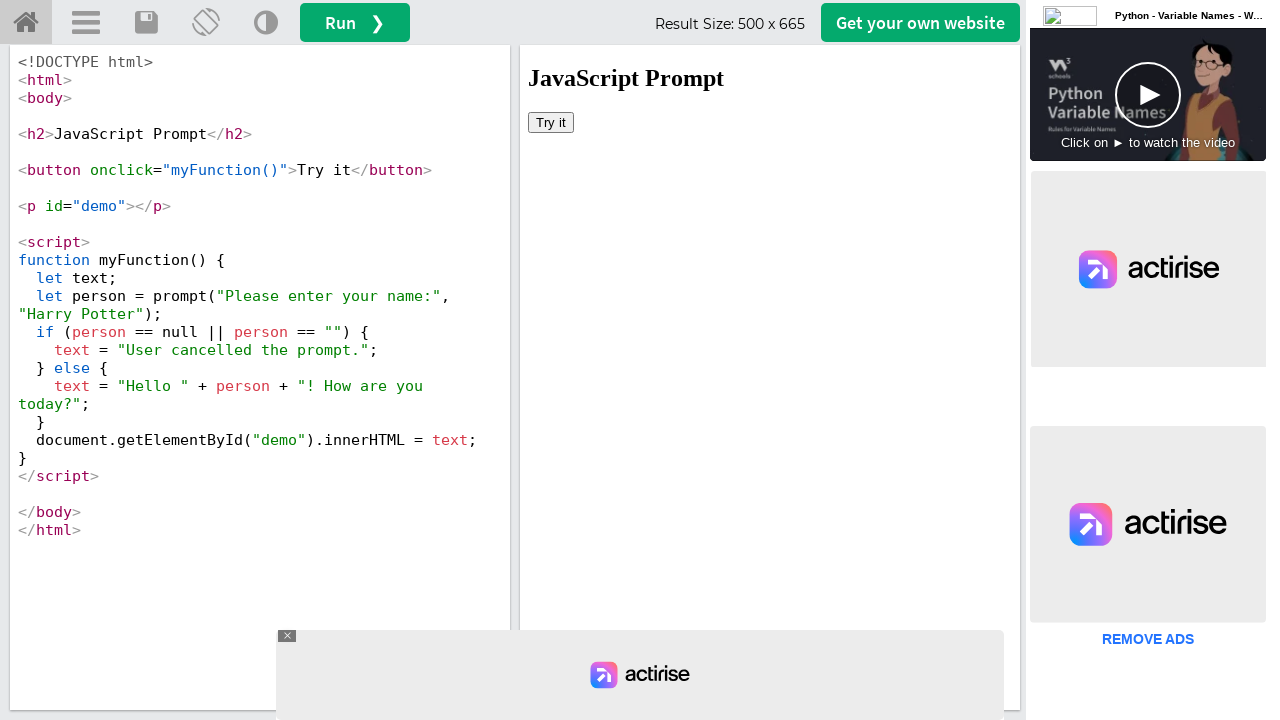

Located iframe with selector #iframeResult
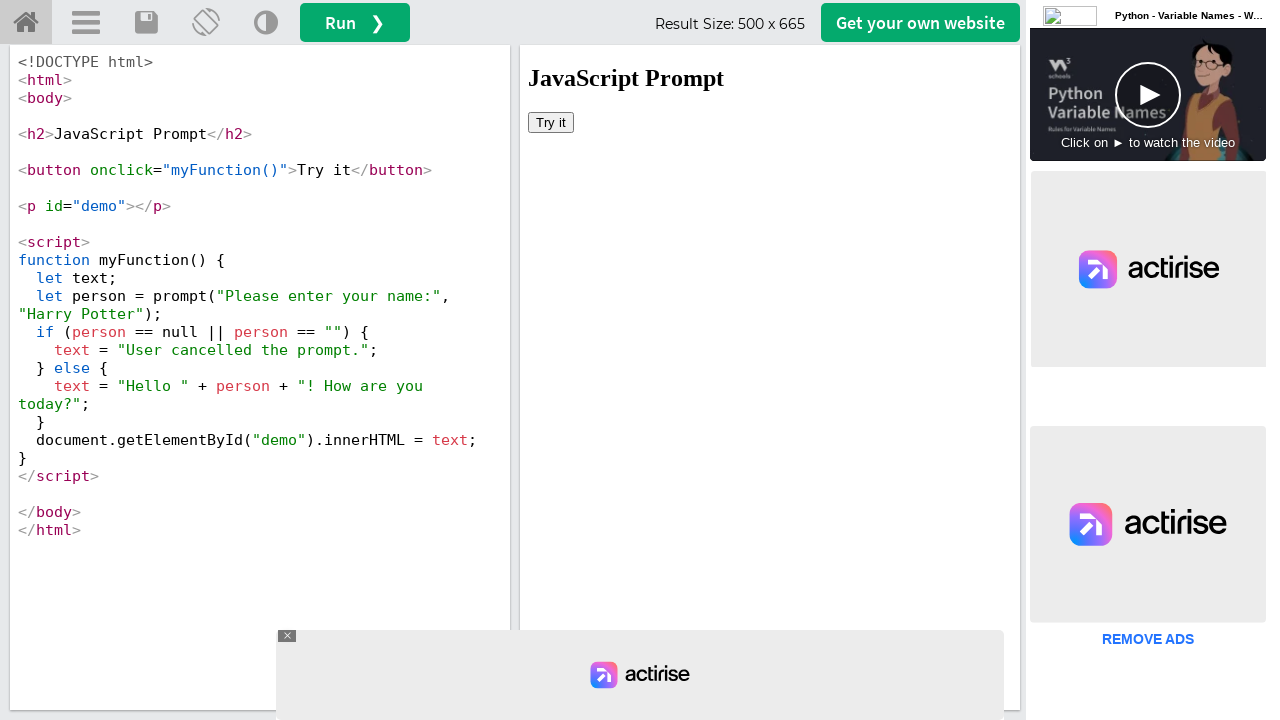

Clicked 'Try it' button to trigger prompt alert at (551, 122) on #iframeResult >> internal:control=enter-frame >> xpath=//button[text()='Try it']
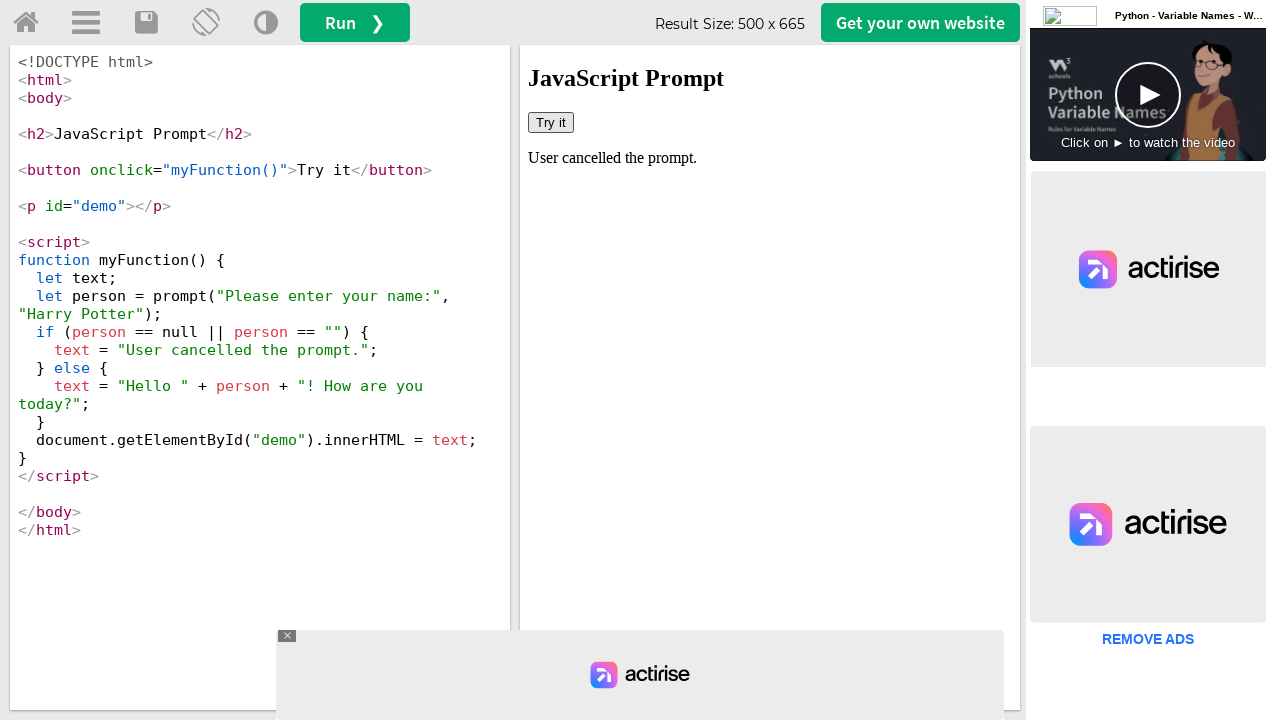

Set up dialog handler to accept prompt with text 'Rajesh Kumar'
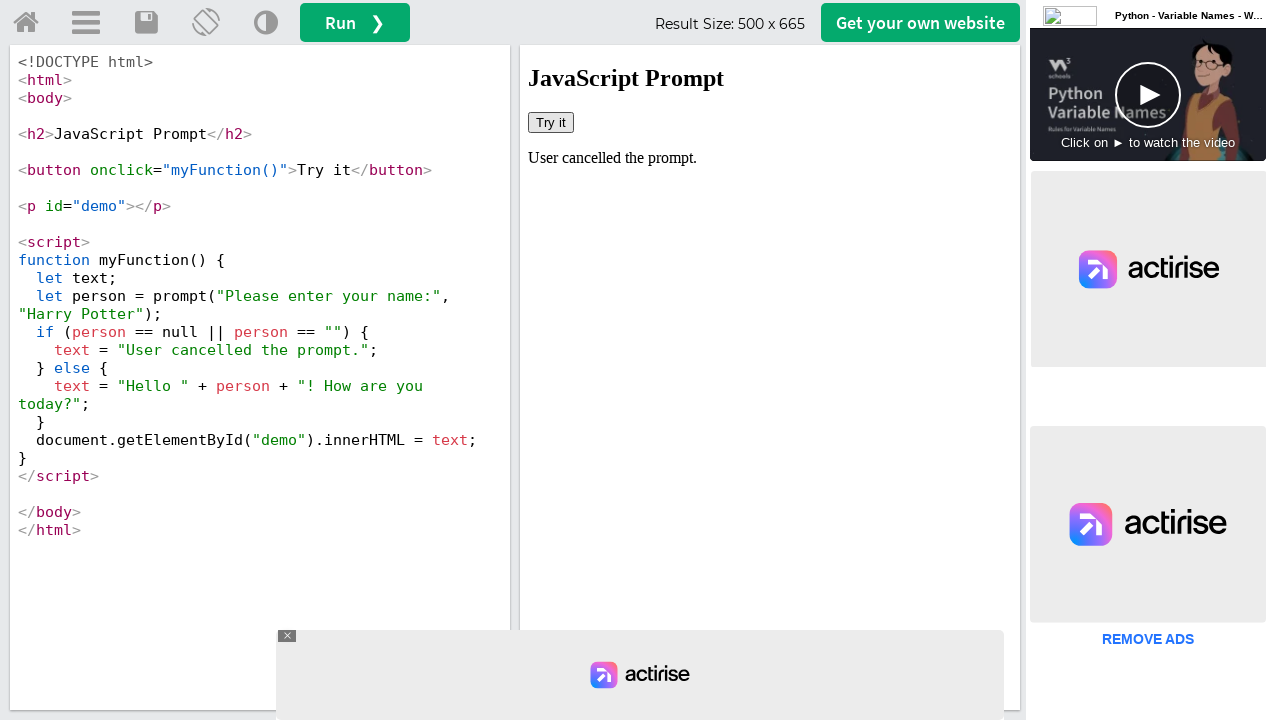

Clicked 'Try it' button again to trigger prompt with handler active at (551, 122) on #iframeResult >> internal:control=enter-frame >> xpath=//button[text()='Try it']
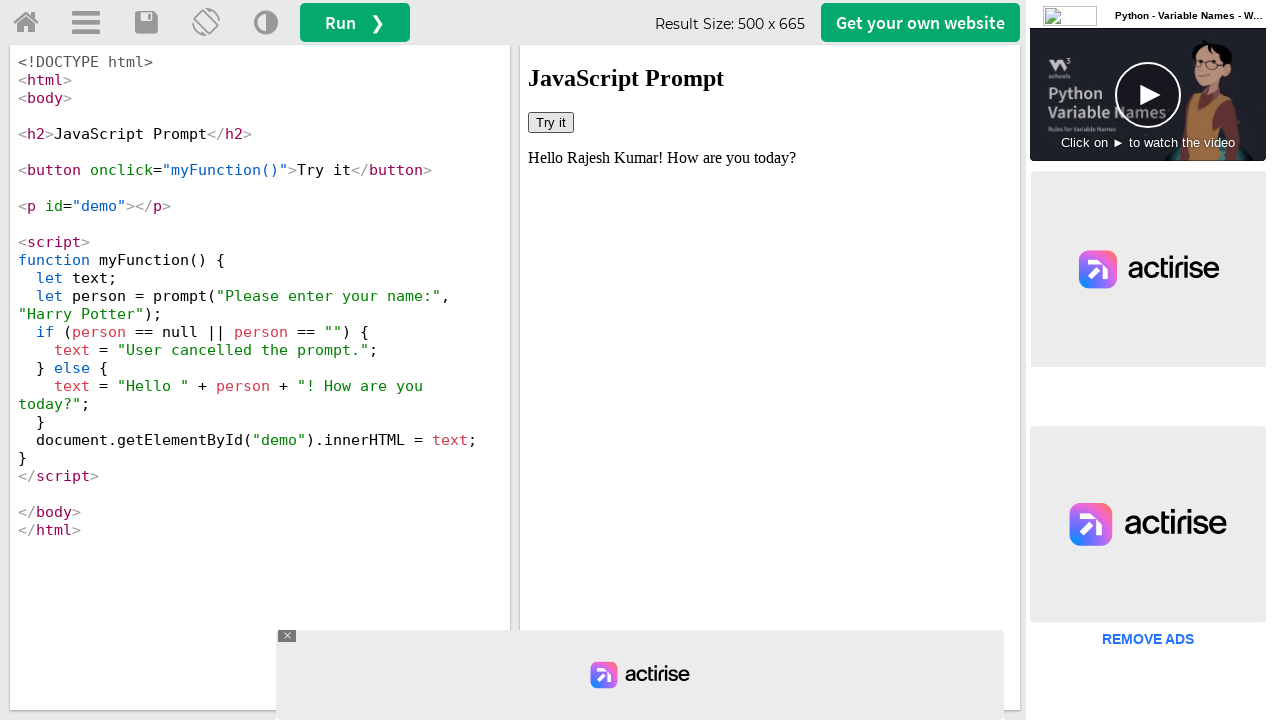

Verified result text appeared in #demo element
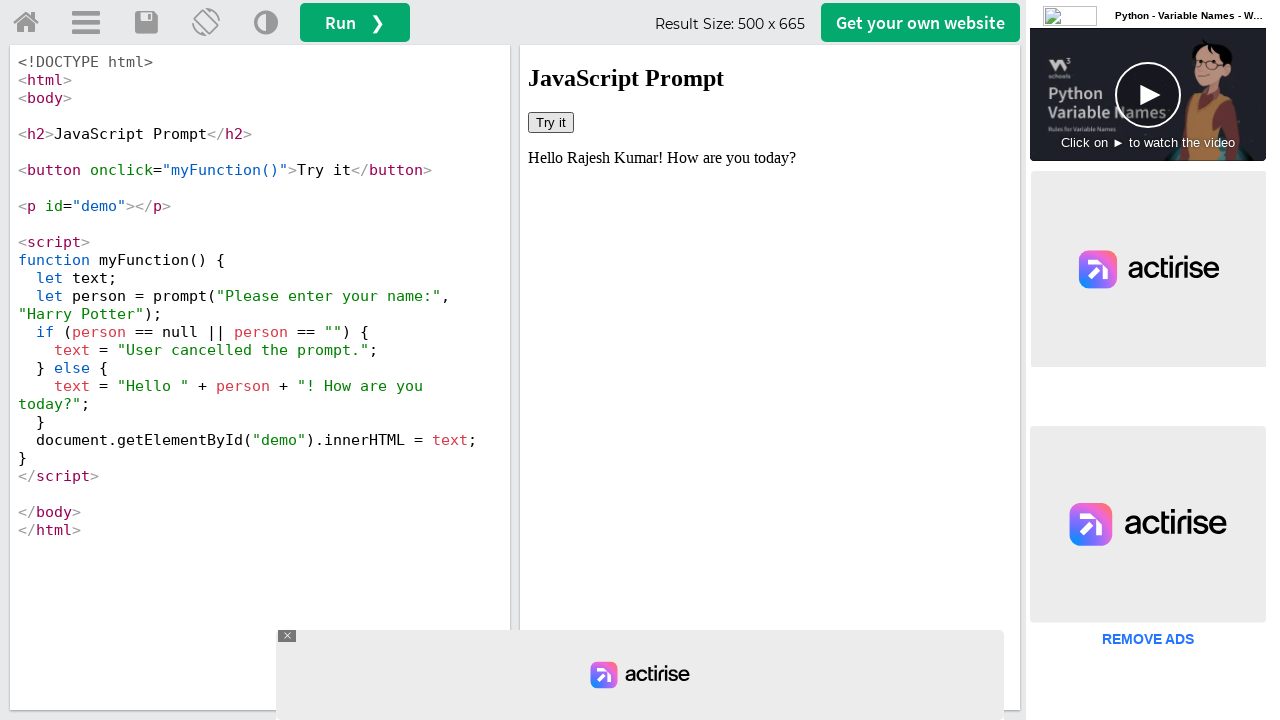

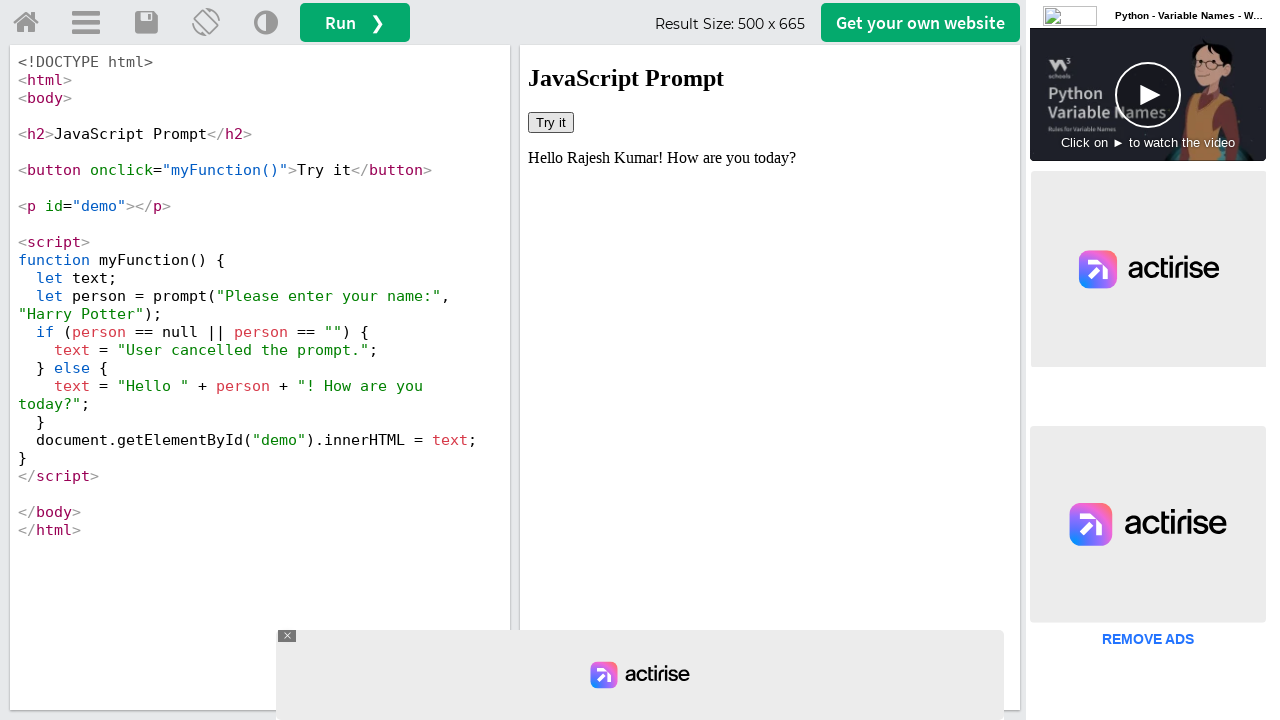